Tests navbar search widget interaction with A/B variant detection support, attempting to click on the search widget using multiple strategies

Starting URL: https://adminlte.io/themes/v3/index.html

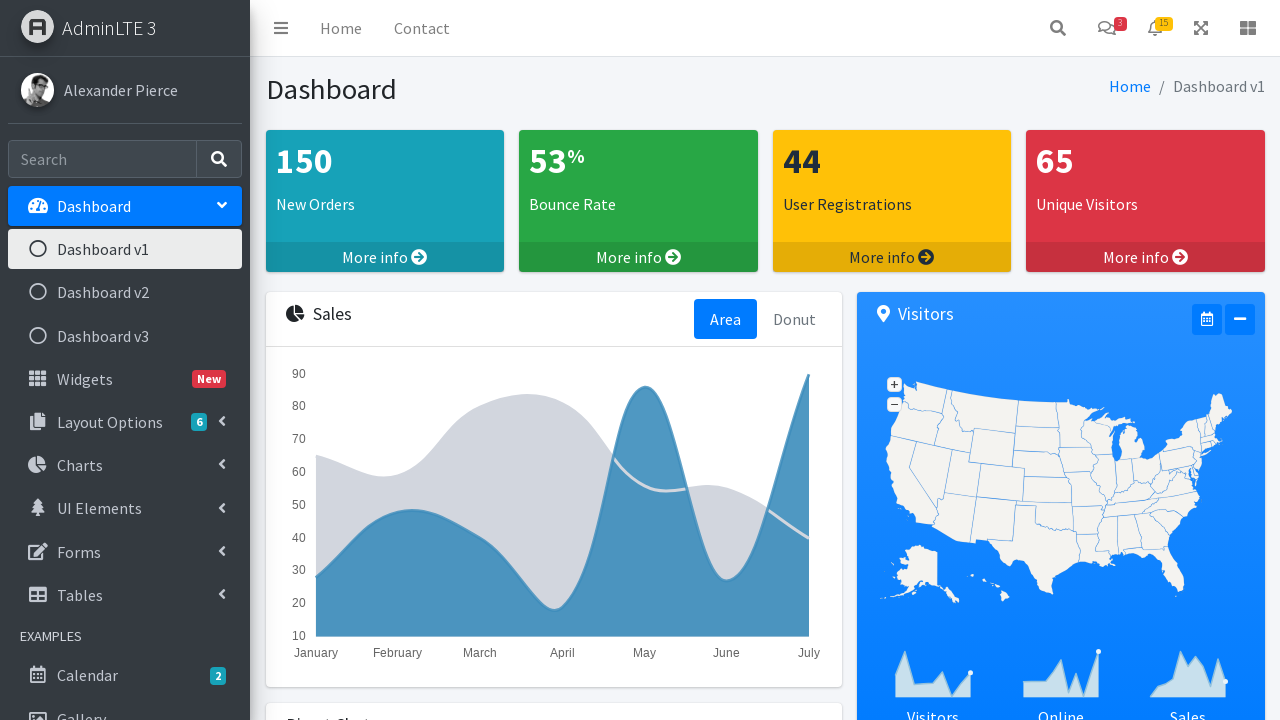

Clicked on the navbar search widget at (1058, 28) on [data-widget="navbar-search"]
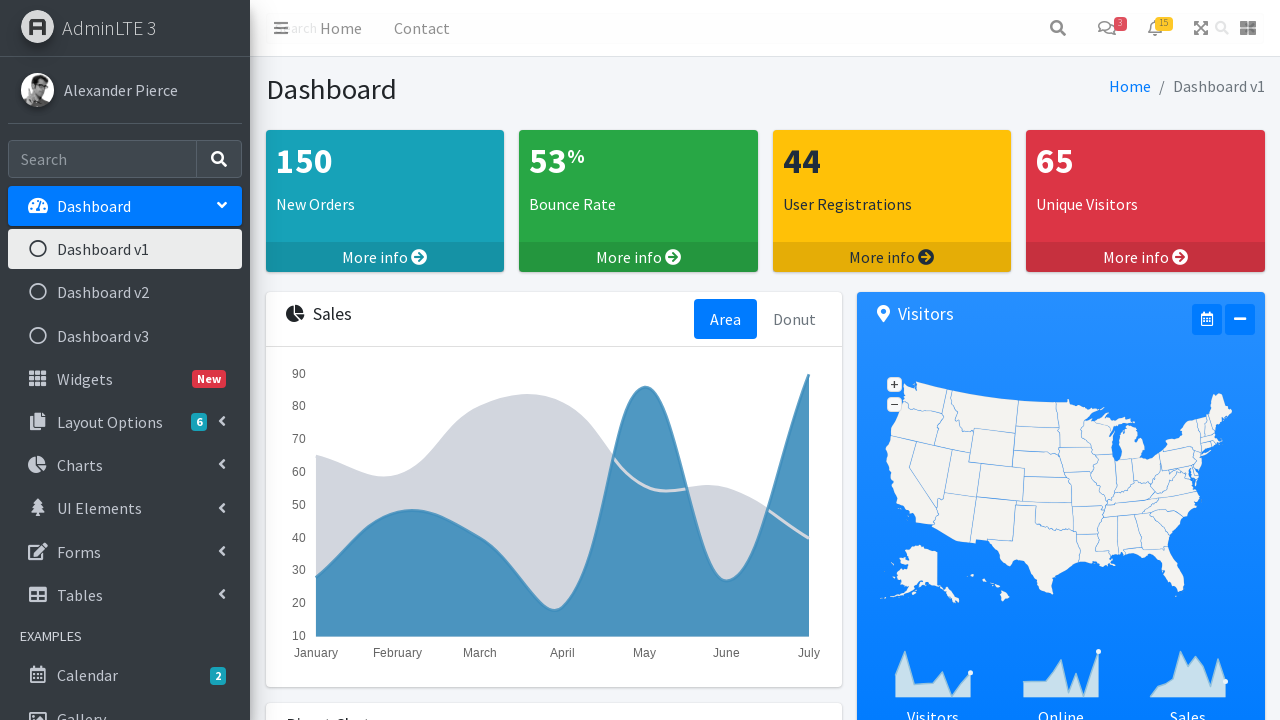

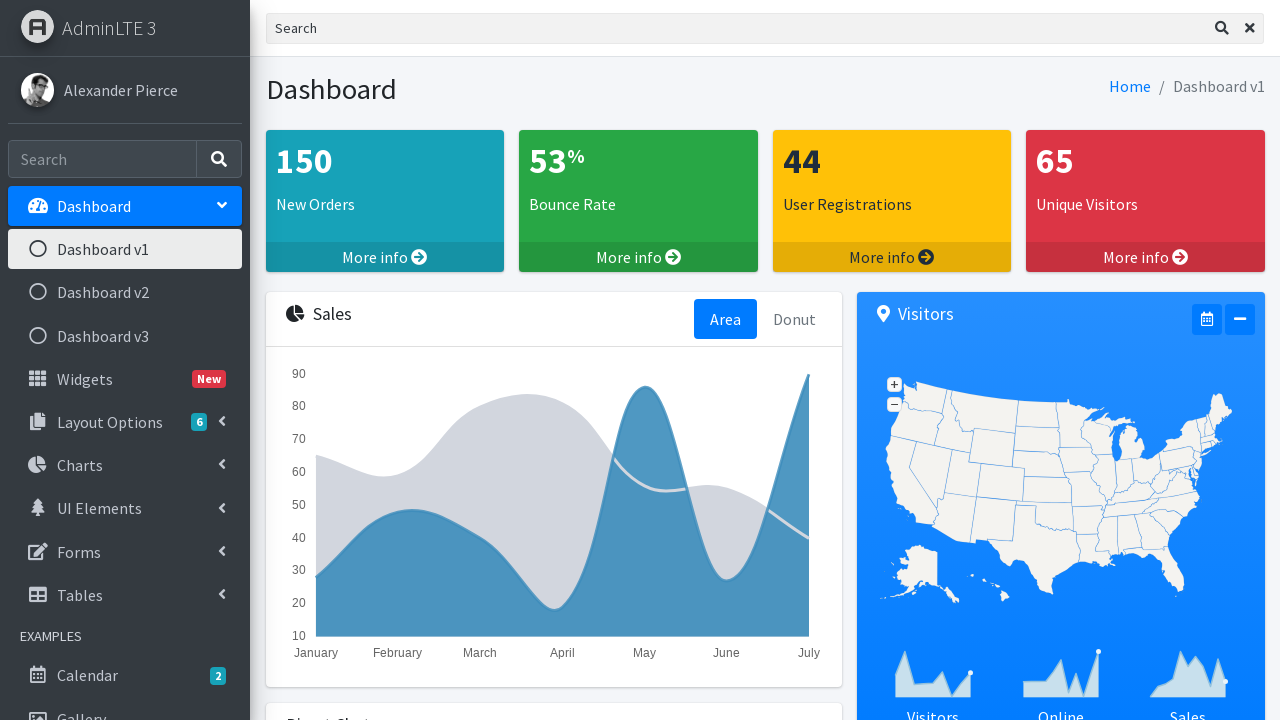